Tests slider functionality by dragging the slider handle to adjust its value

Starting URL: https://demoqa.com/slider

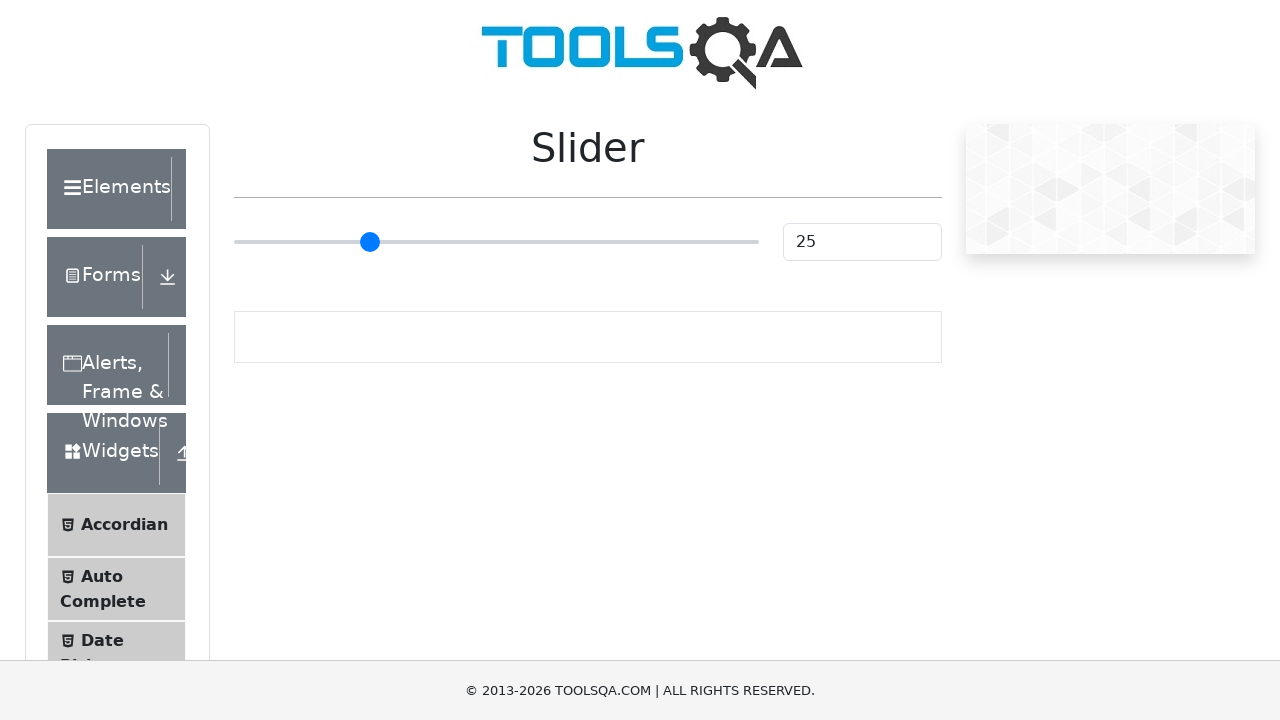

Navigated to slider test page
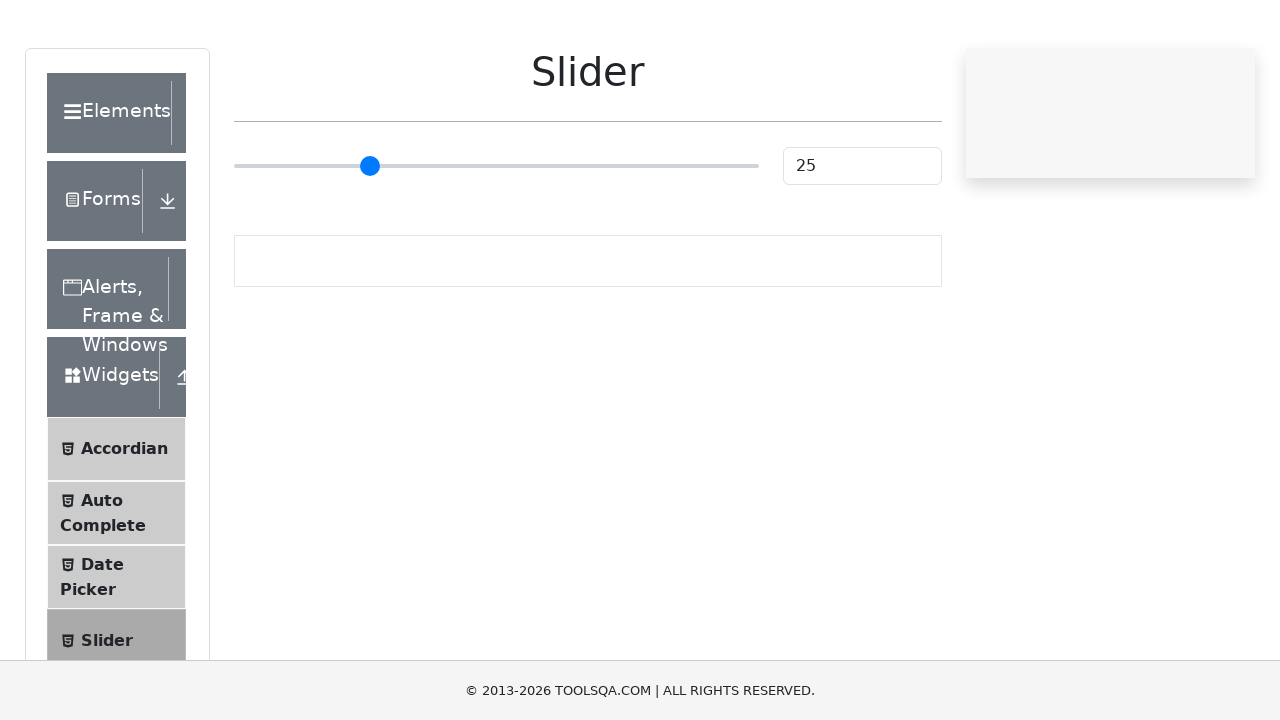

Located slider element
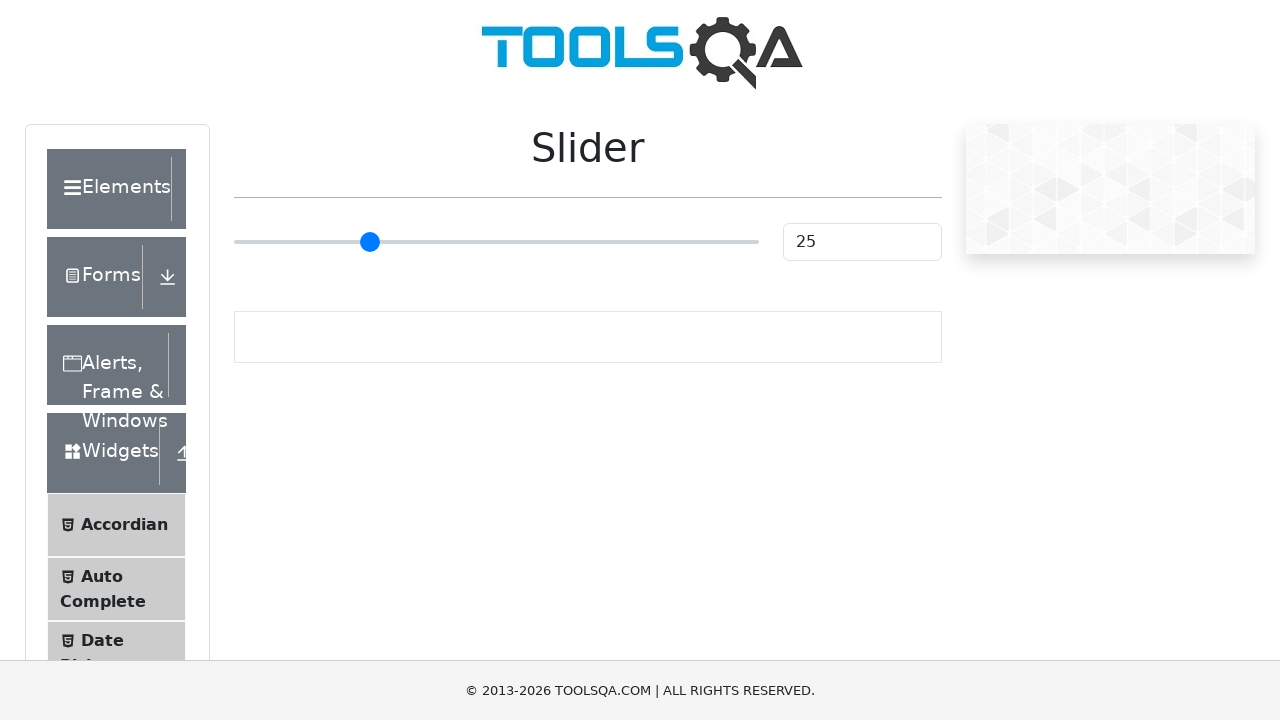

Dragged slider handle to adjust its value at (369, 223)
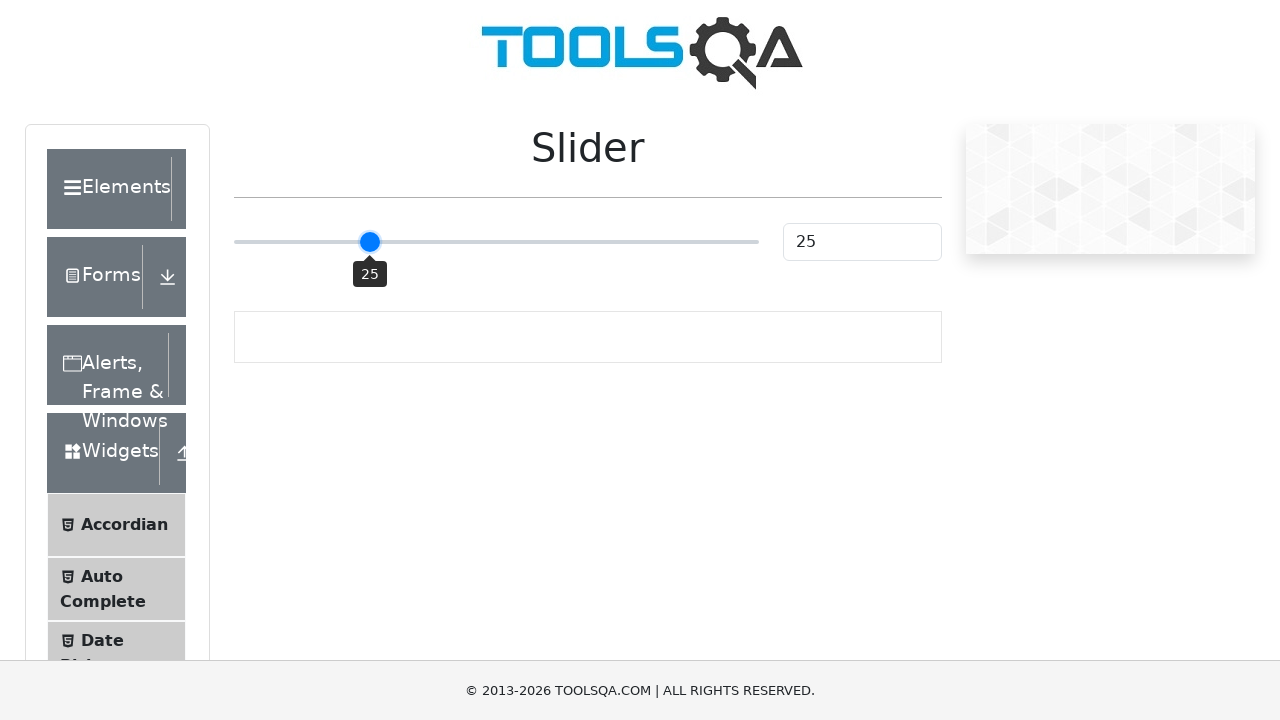

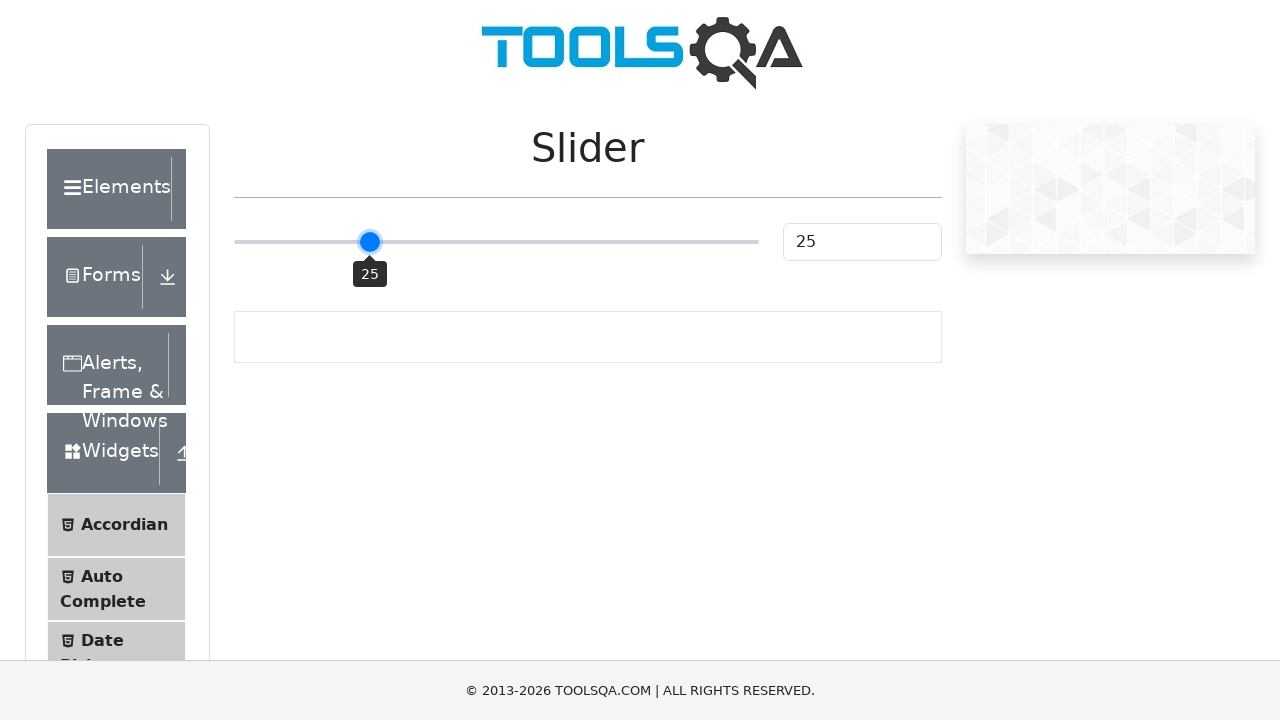